Tests form submission on a Heroku app by filling three input fields (appears to be name and email fields) and clicking the submit button.

Starting URL: https://secure-retreat-92358.herokuapp.com/

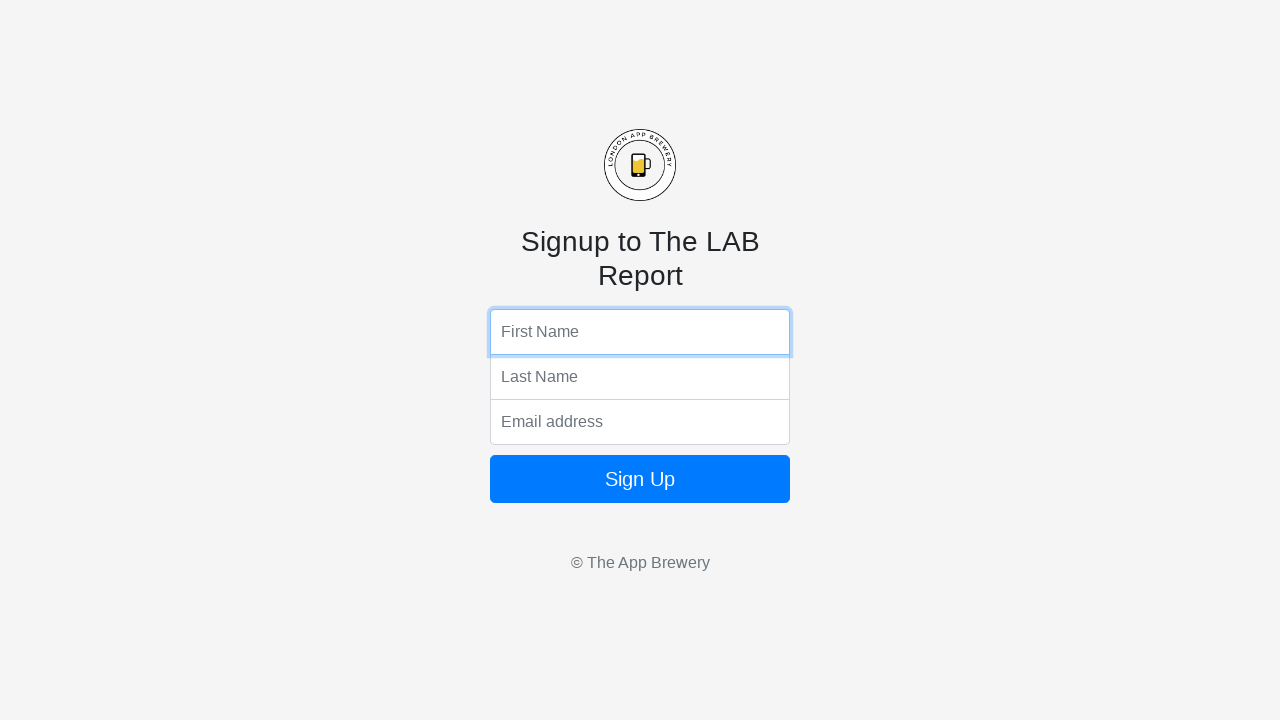

Filled first input field with 'JohnTest' on xpath=/html/body/form/input[1]
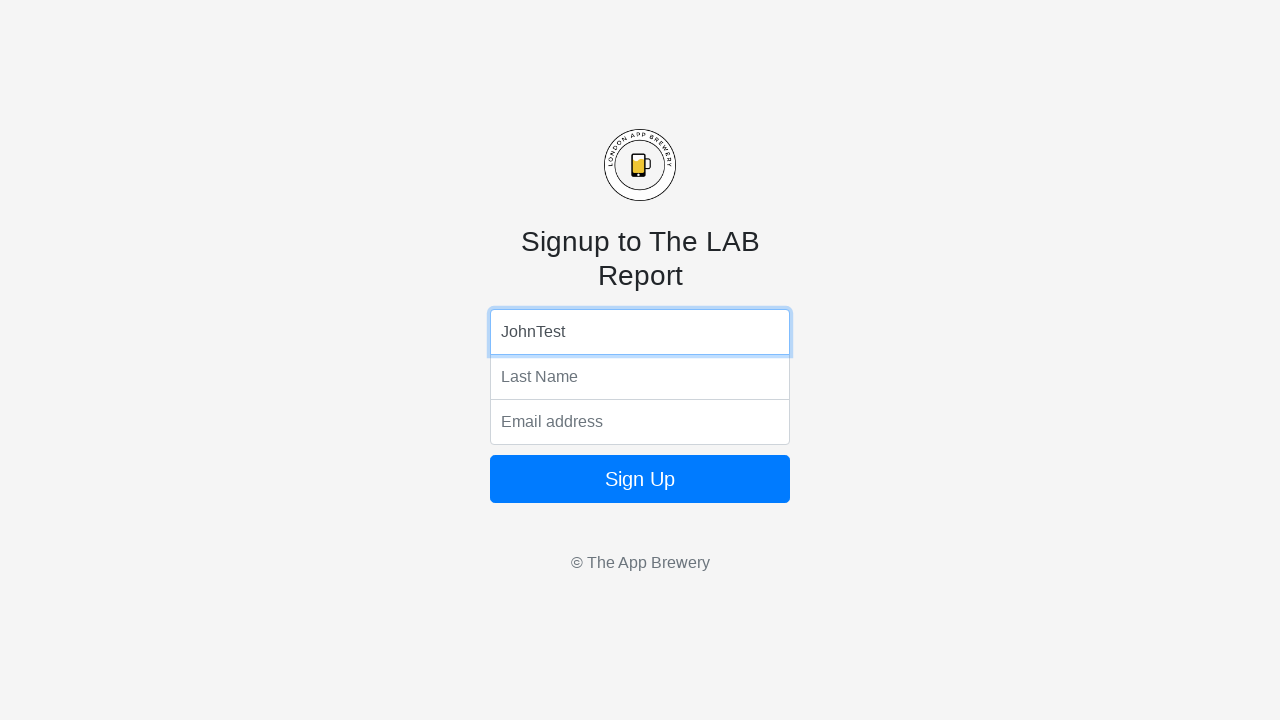

Filled second input field with 'DoeExample' on xpath=/html/body/form/input[2]
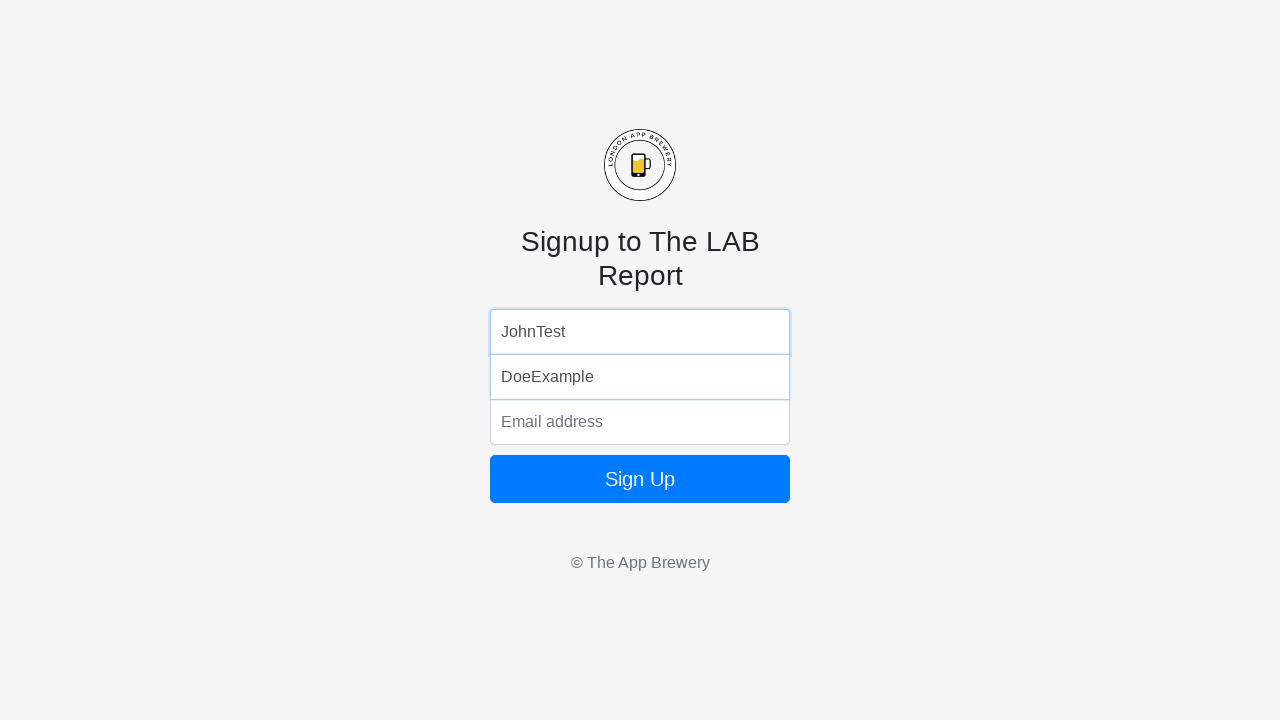

Filled email input field with 'johndoe.test@example.com' on xpath=/html/body/form/input[3]
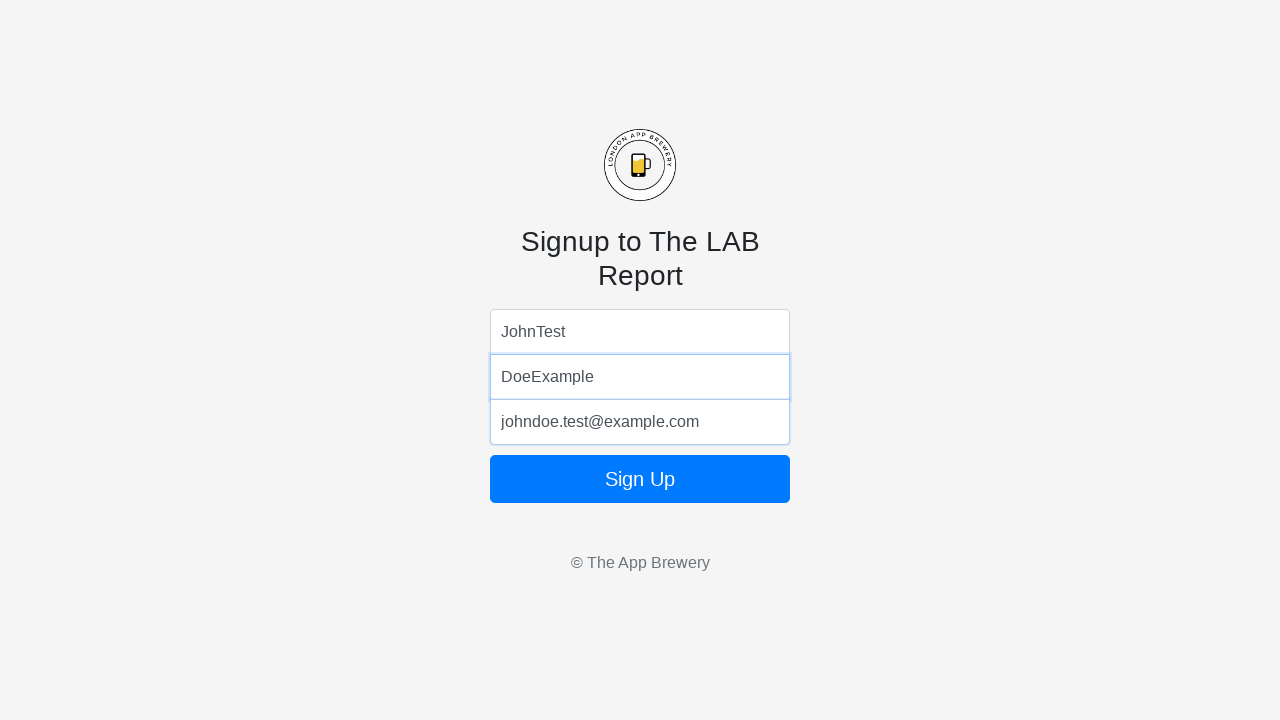

Clicked form submit button at (640, 479) on xpath=/html/body/form/button
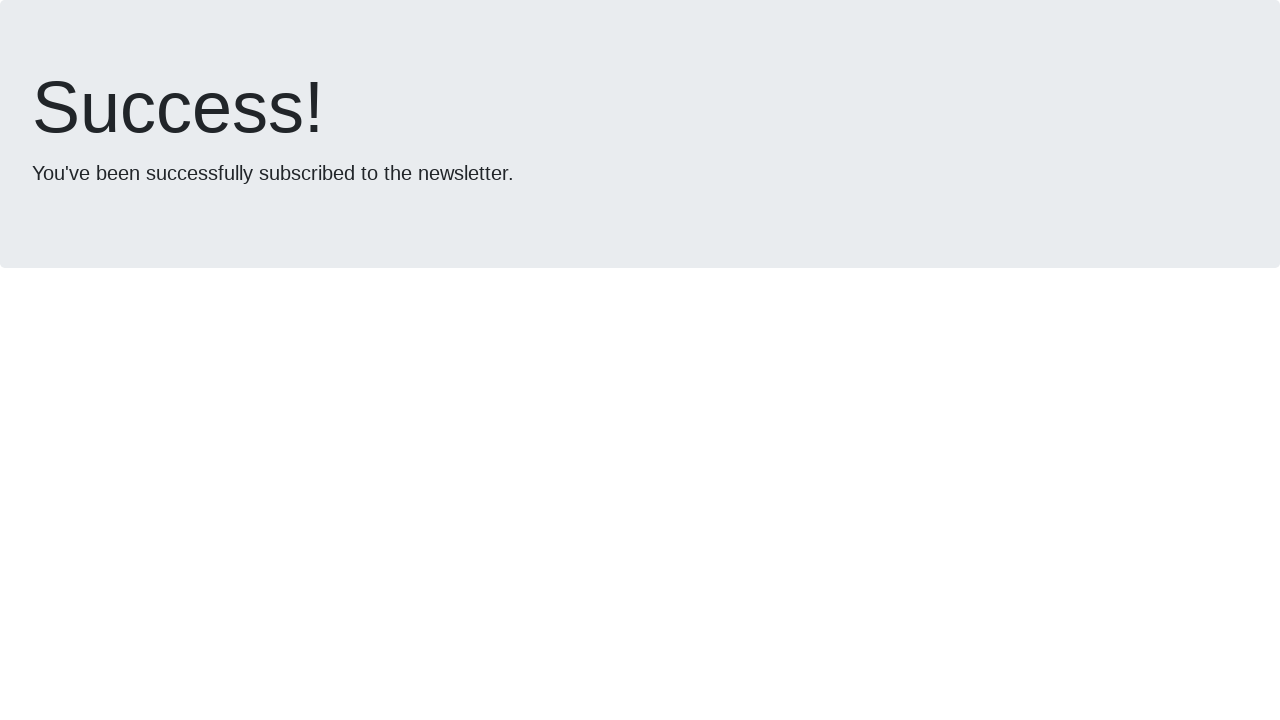

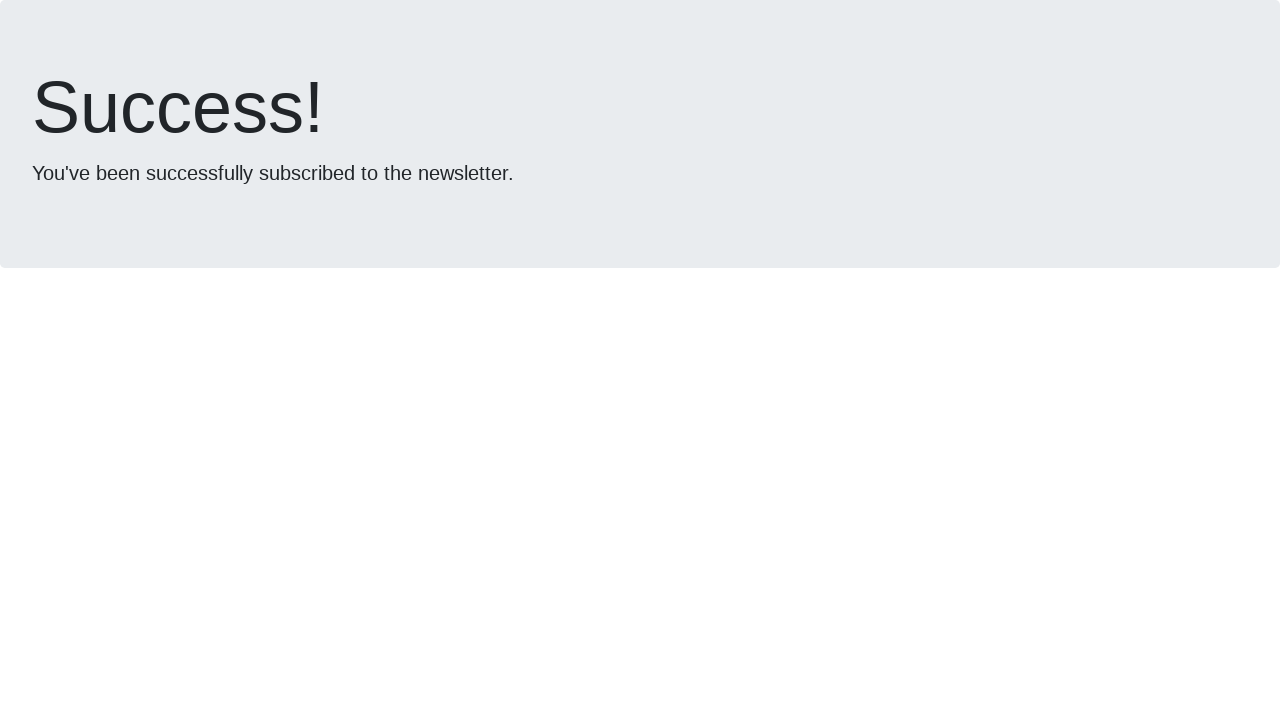